Tests checkbox functionality by locating two checkboxes and clicking each one if it is not already selected

Starting URL: https://the-internet.herokuapp.com/checkboxes

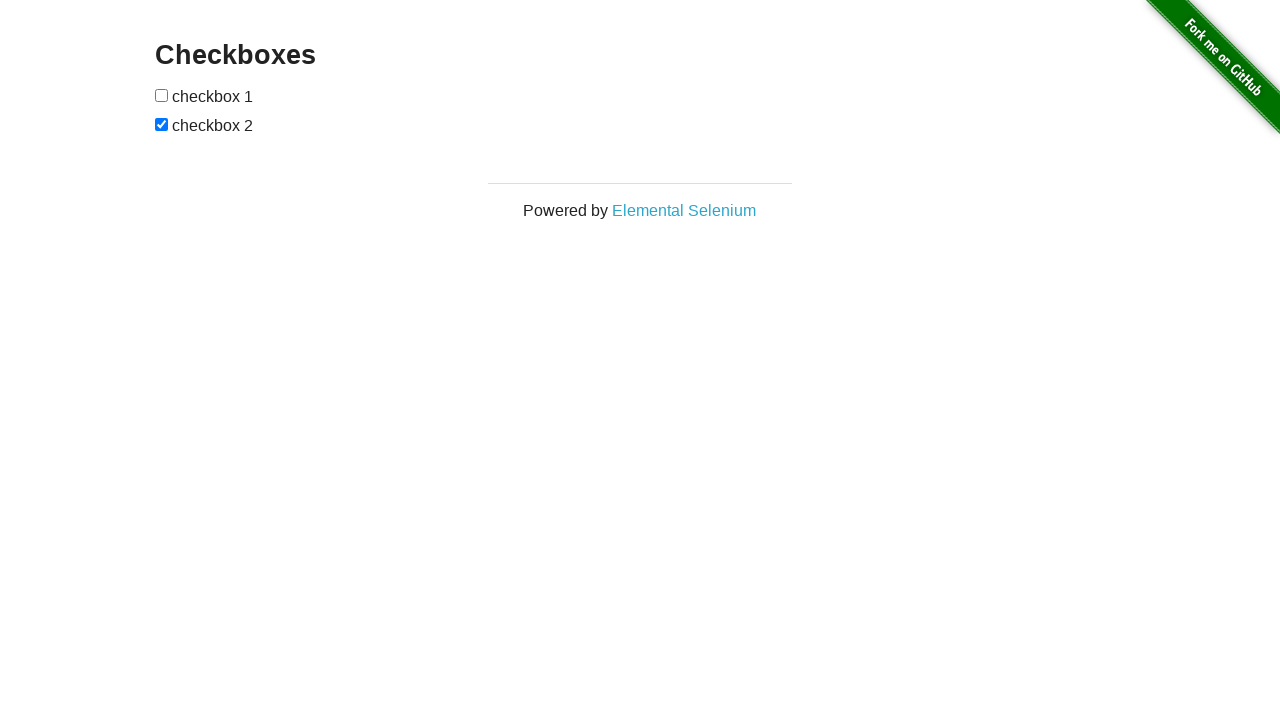

Navigated to checkbox test page
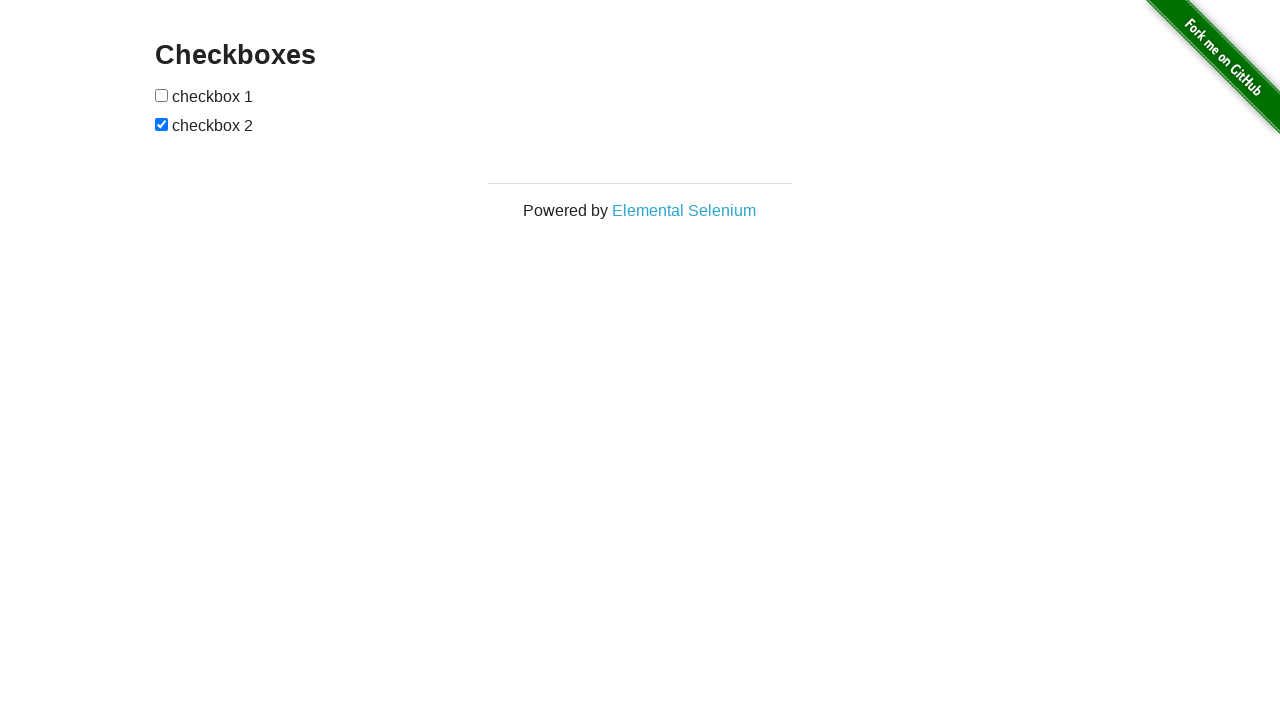

Located first checkbox
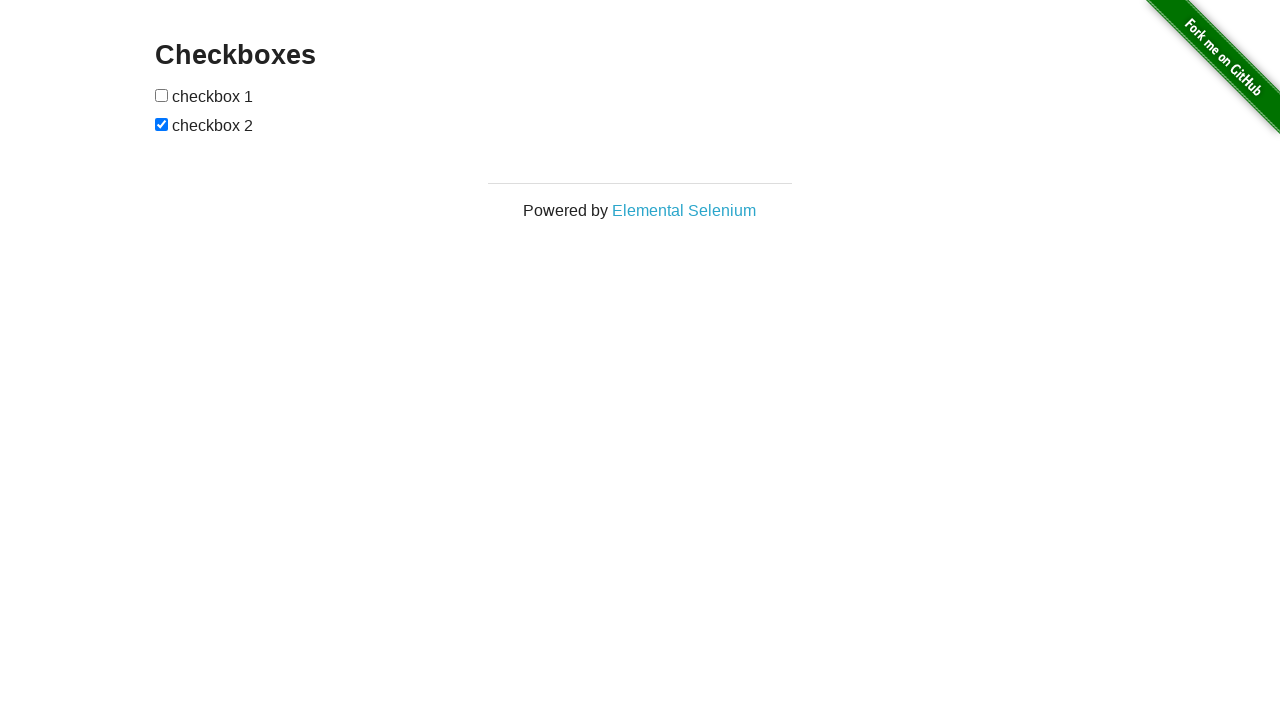

Verified first checkbox is not selected
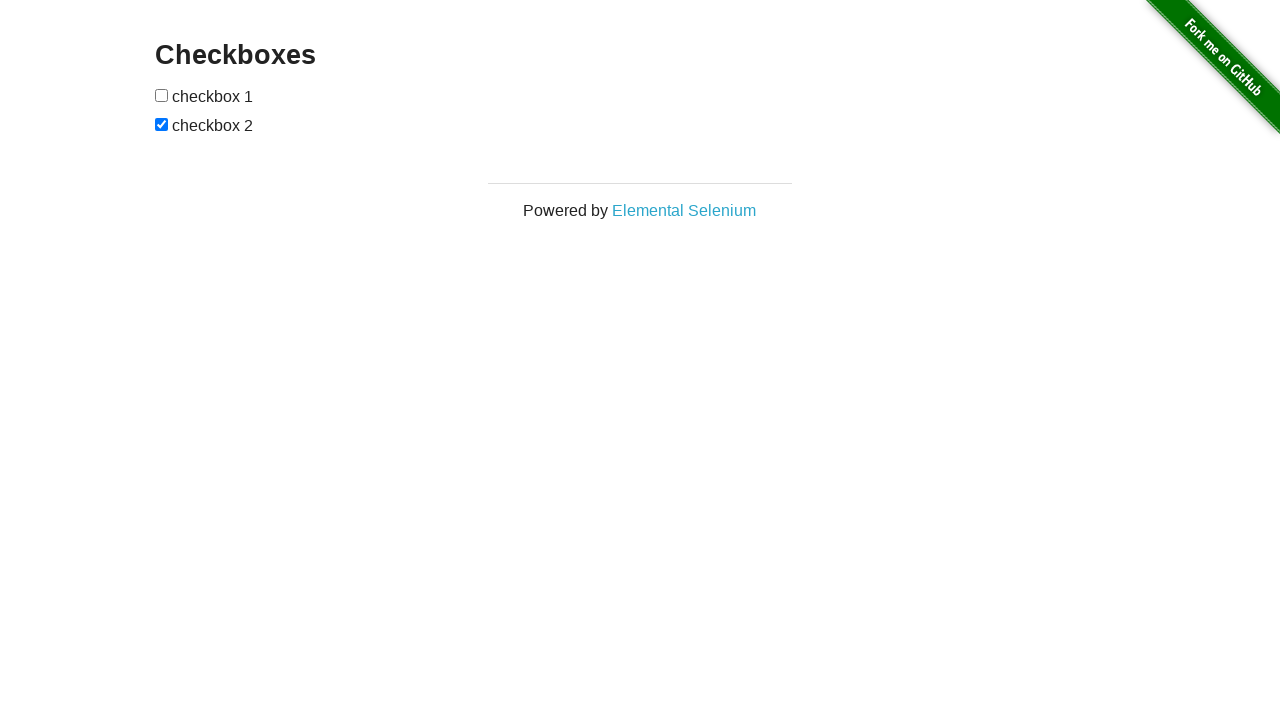

Clicked first checkbox to select it at (162, 95) on (//input[@type='checkbox'])[1]
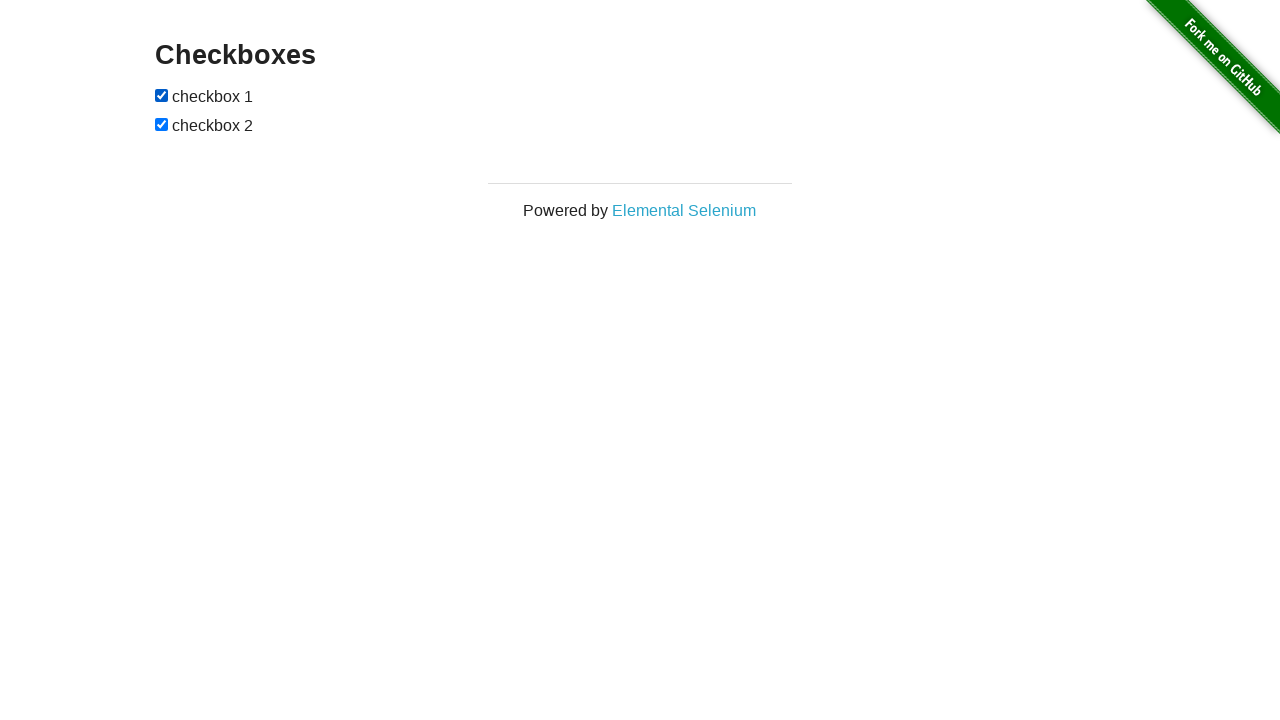

Located second checkbox
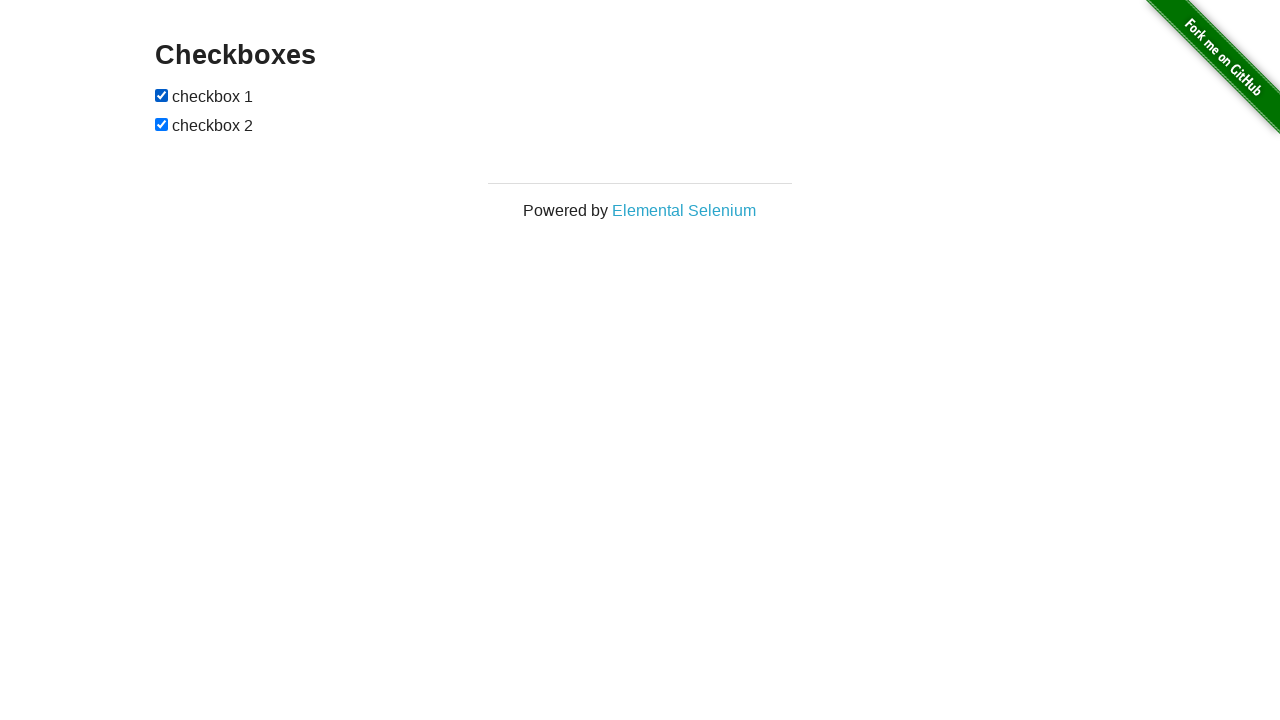

Second checkbox is already selected
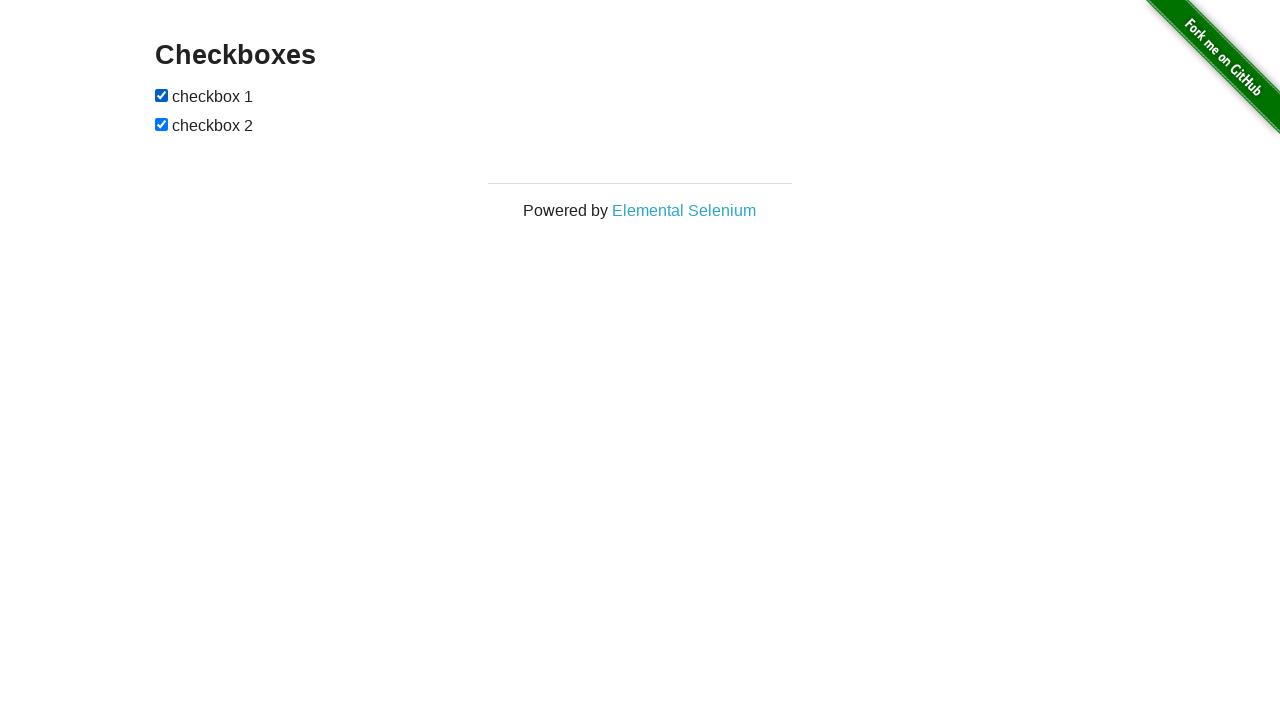

Waited 1 second to verify checkboxes are selected
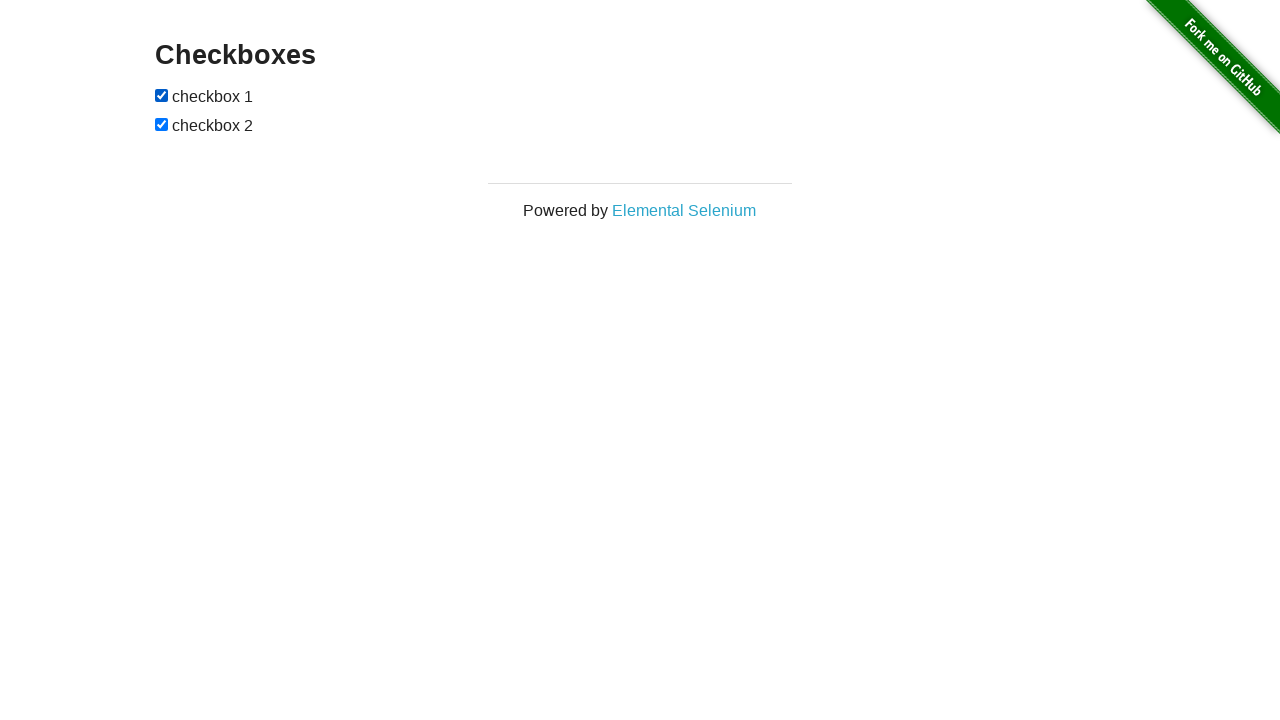

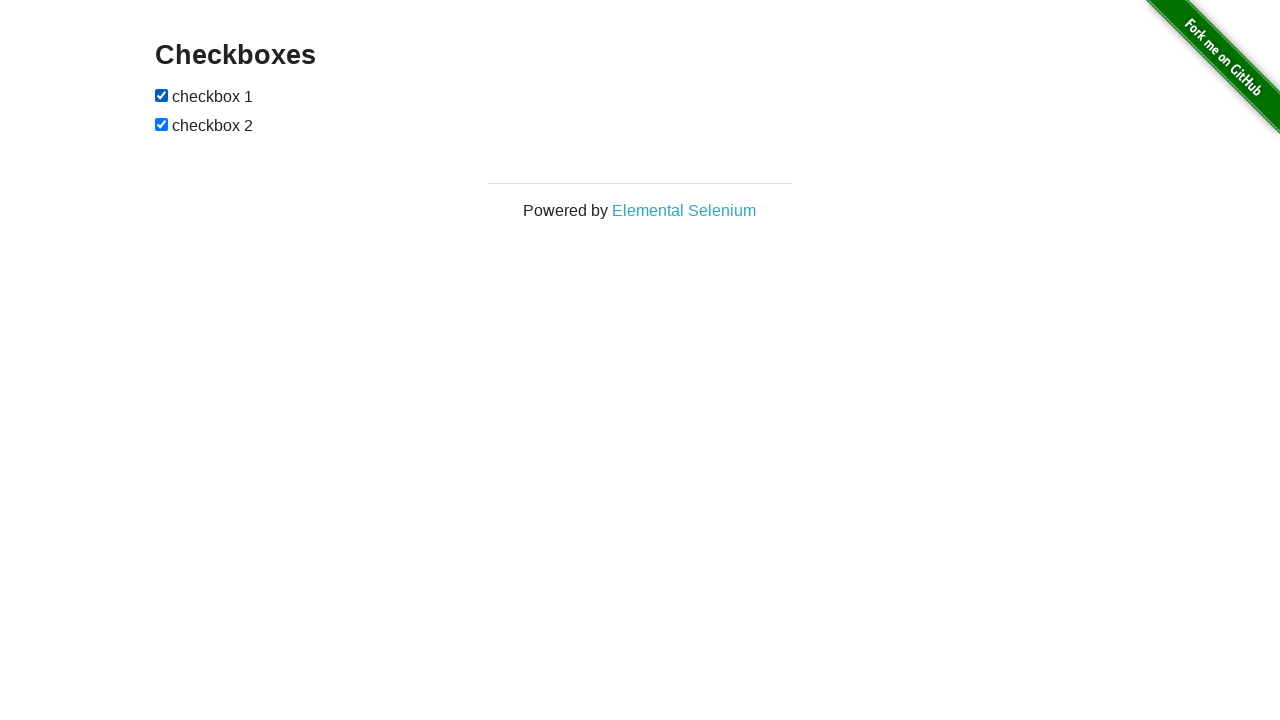